Mocks the fruit API to return custom data and verifies that the mocked fruit "Strawberry" is visible on the page

Starting URL: https://demo.playwright.dev/api-mocking

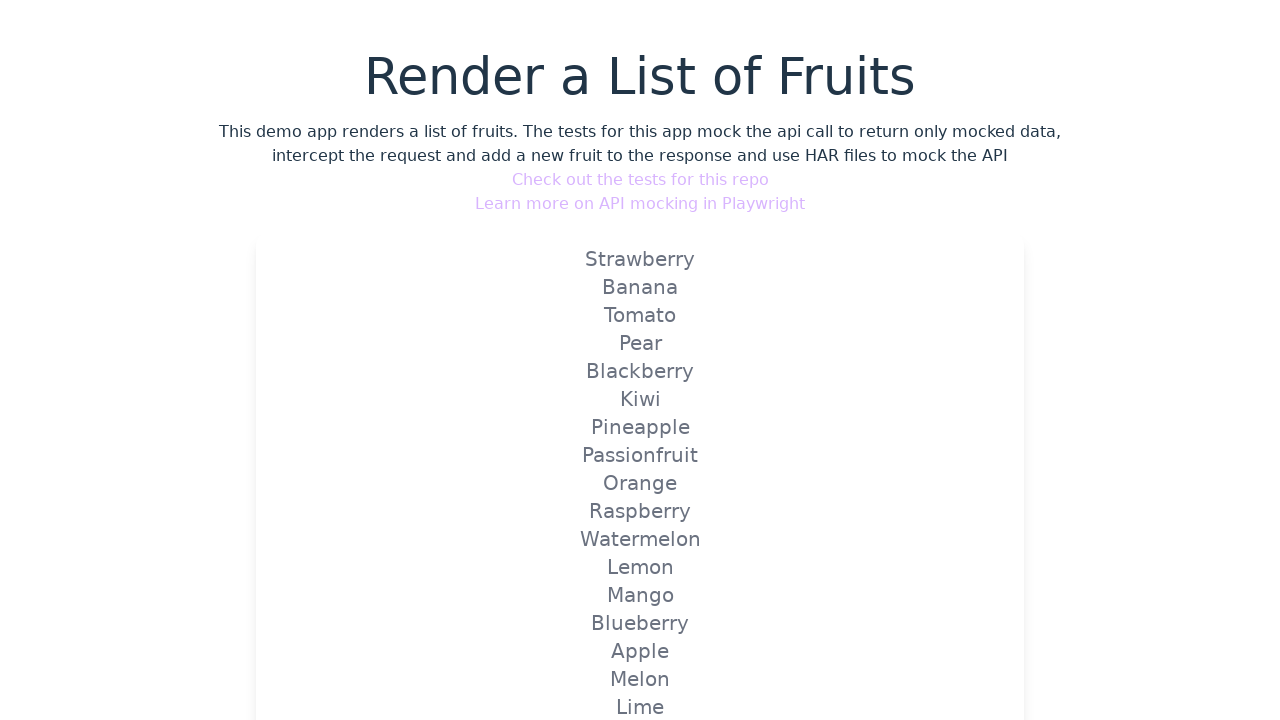

Set up route mock for fruit API to return custom Strawberry data
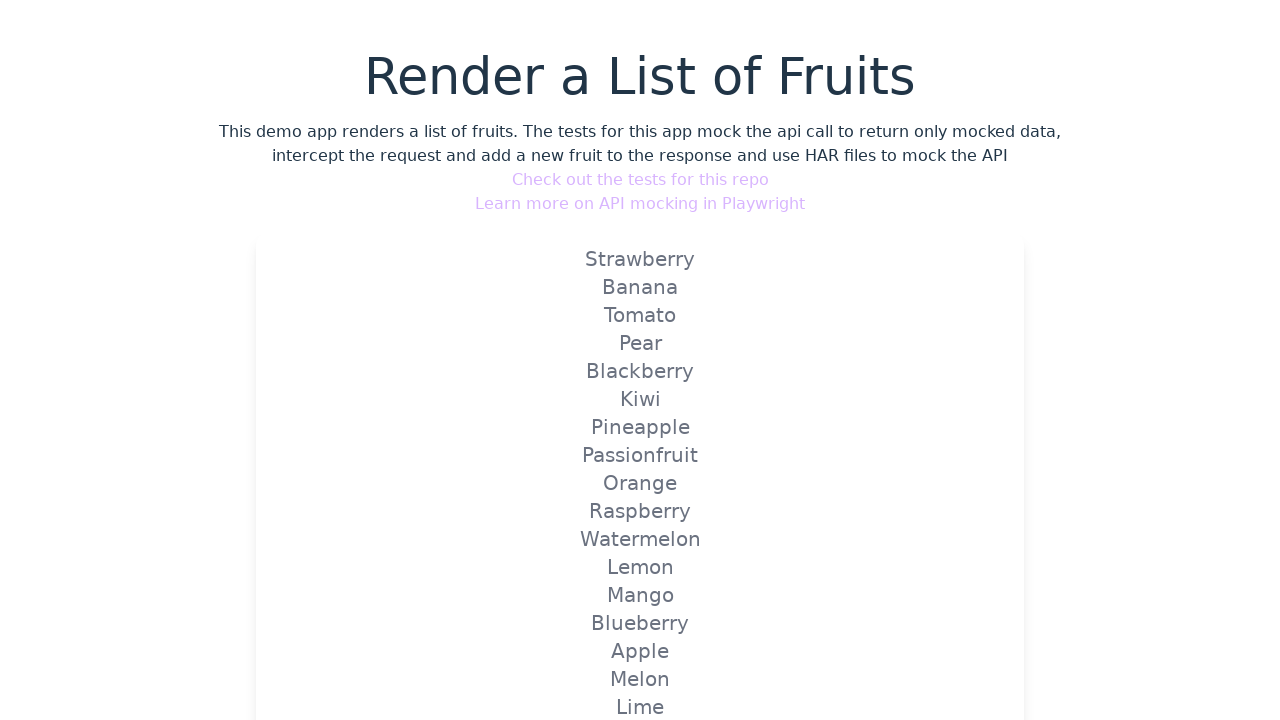

Reloaded page to trigger the mocked fruit API route
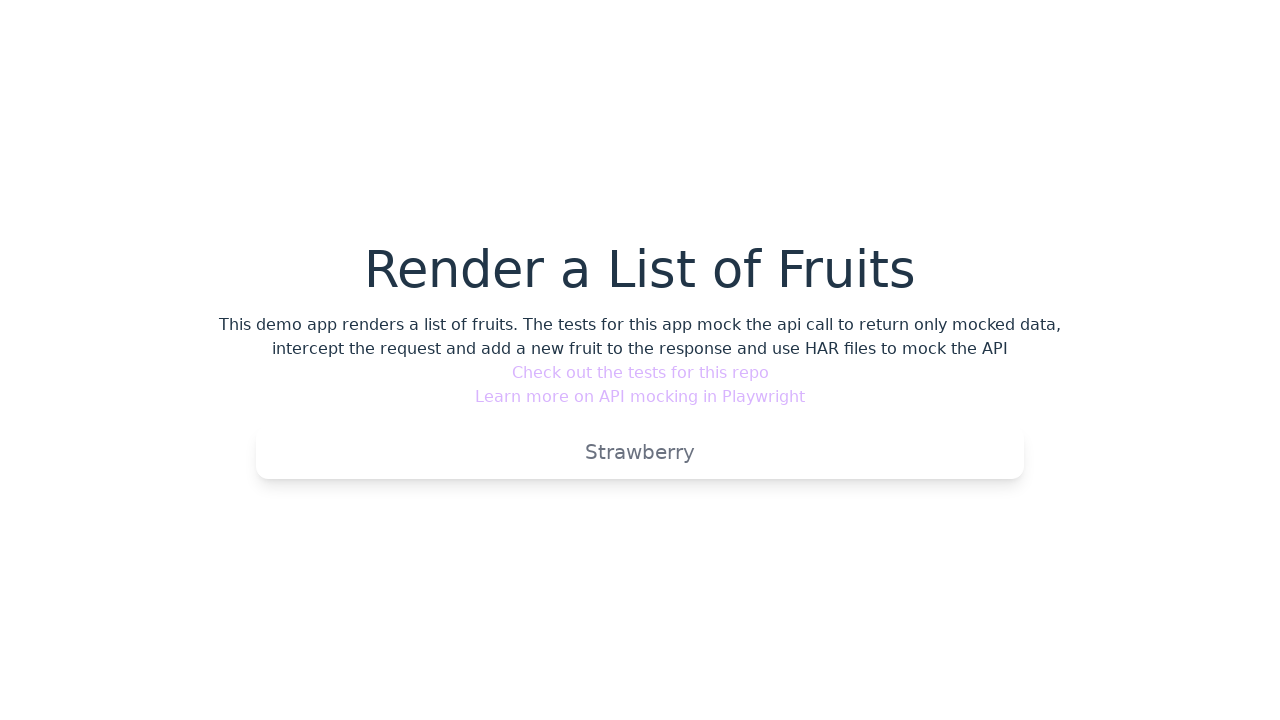

Verified that mocked fruit 'Strawberry' is visible on the page
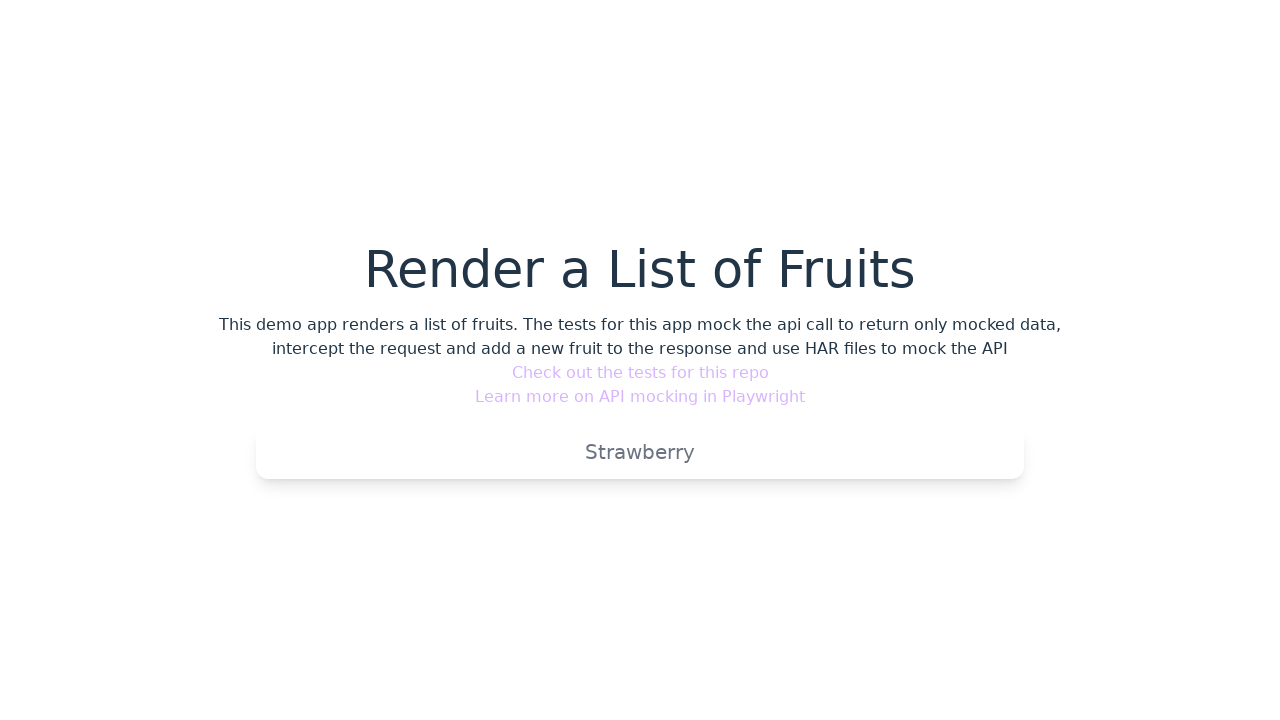

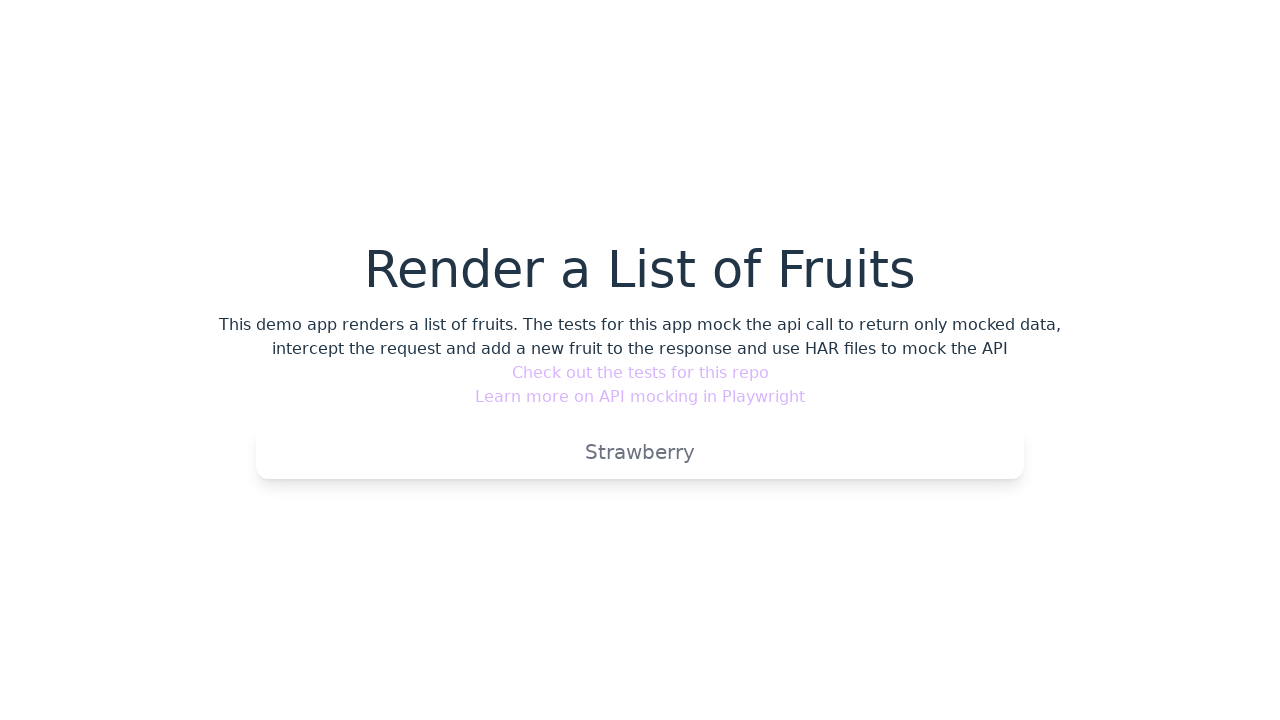